Tests various elements on the Heroku test application including adding/removing elements and attempting to handle Basic Auth

Starting URL: http://the-internet.herokuapp.com/?ref=hackernoon.com

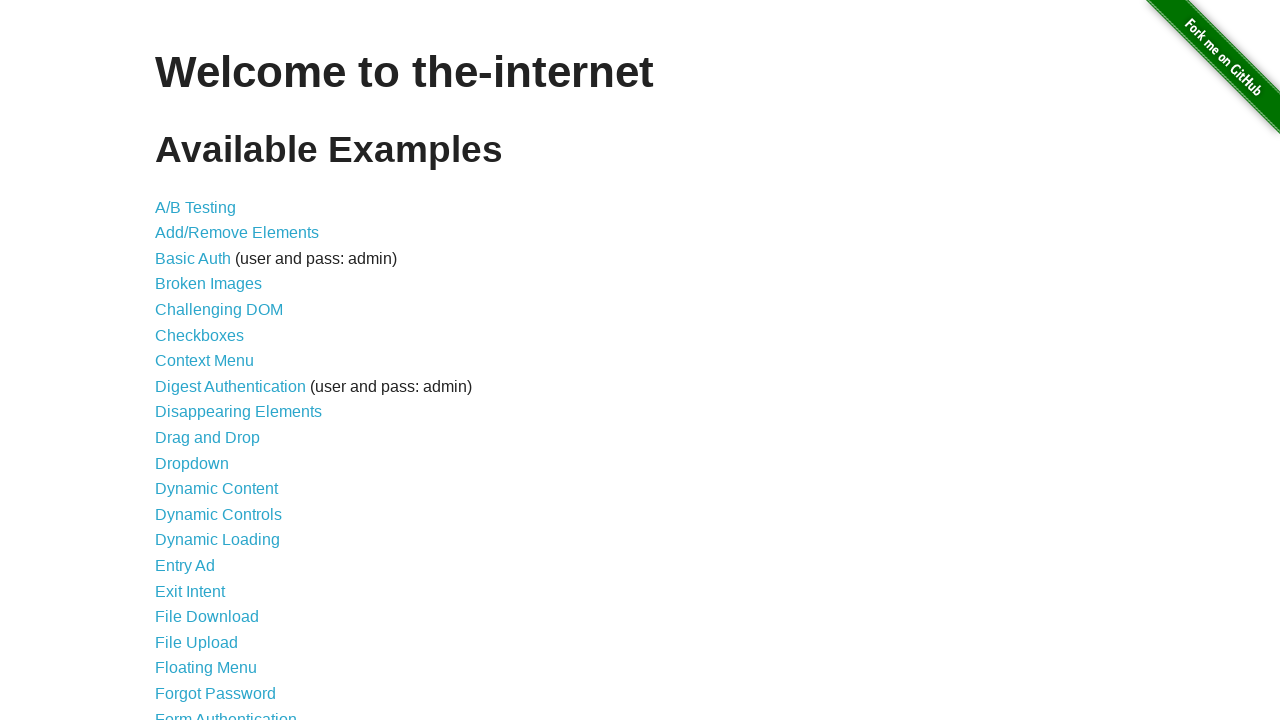

Clicked on Add/Remove Elements link at (237, 233) on xpath=//a[normalize-space()='Add/Remove Elements']
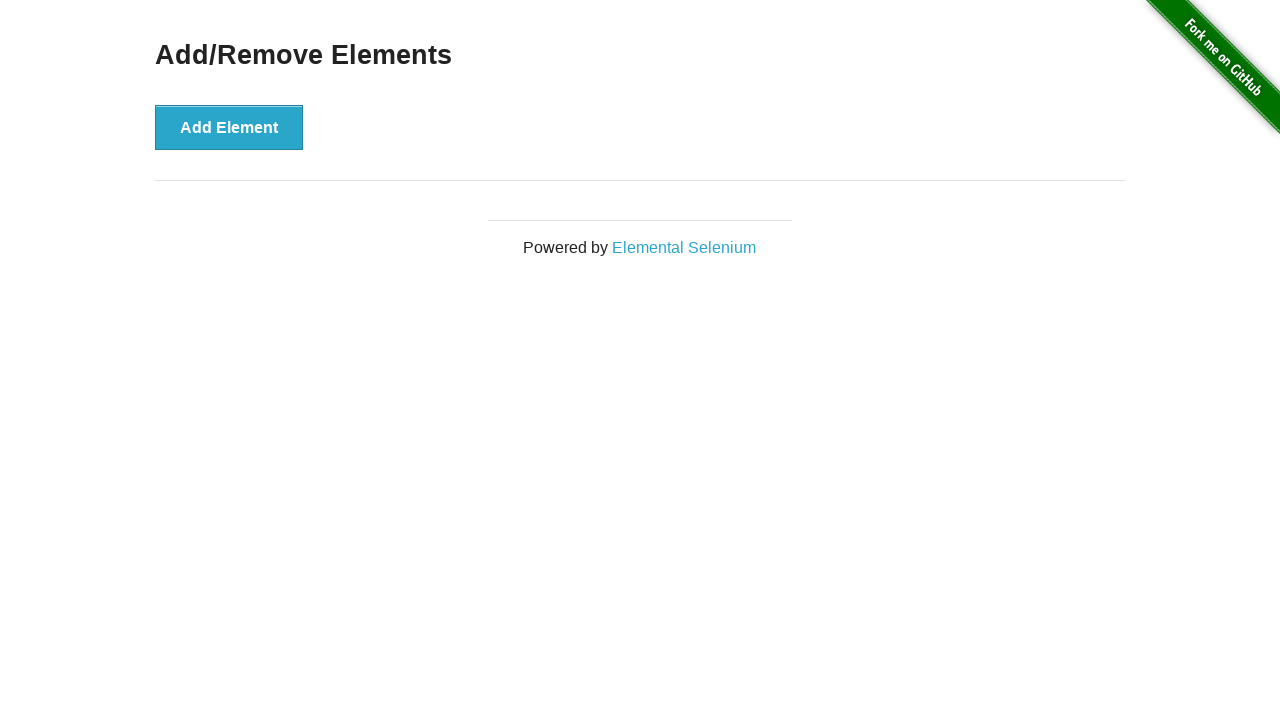

Clicked Add Element button at (229, 127) on xpath=//button[normalize-space()='Add Element']
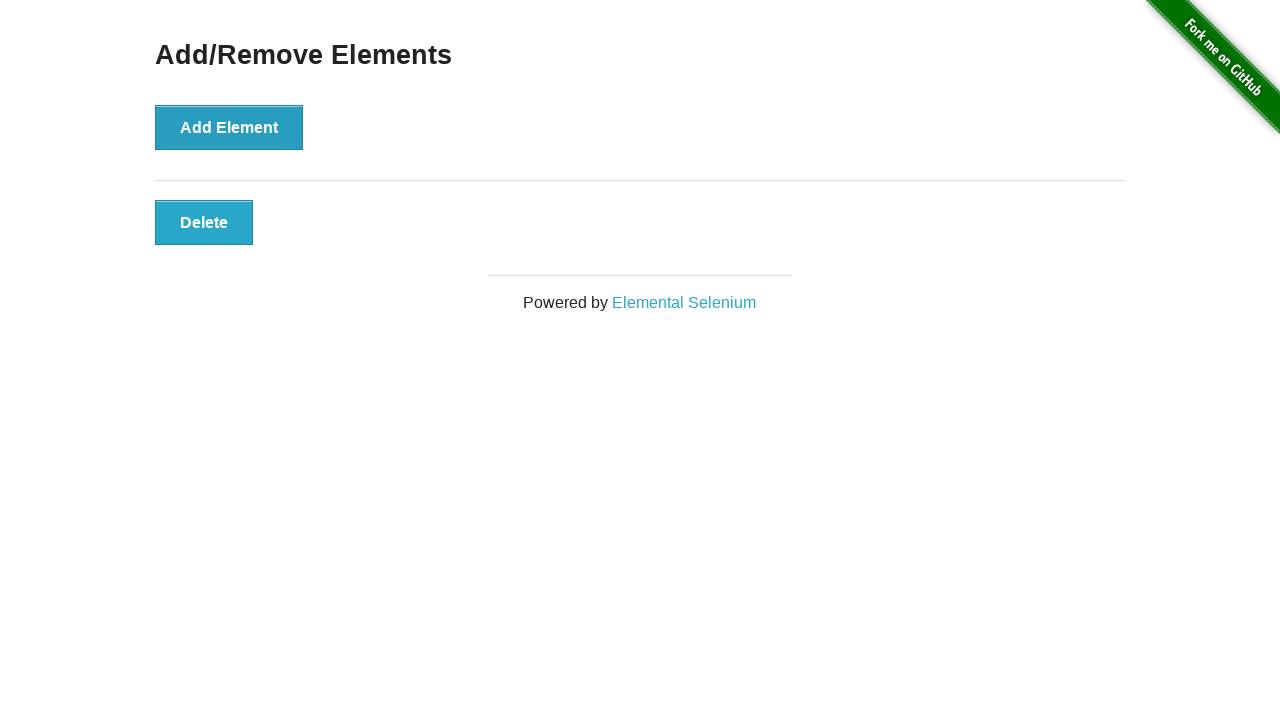

Clicked Delete button to remove added element at (204, 222) on xpath=//button[normalize-space()='Delete']
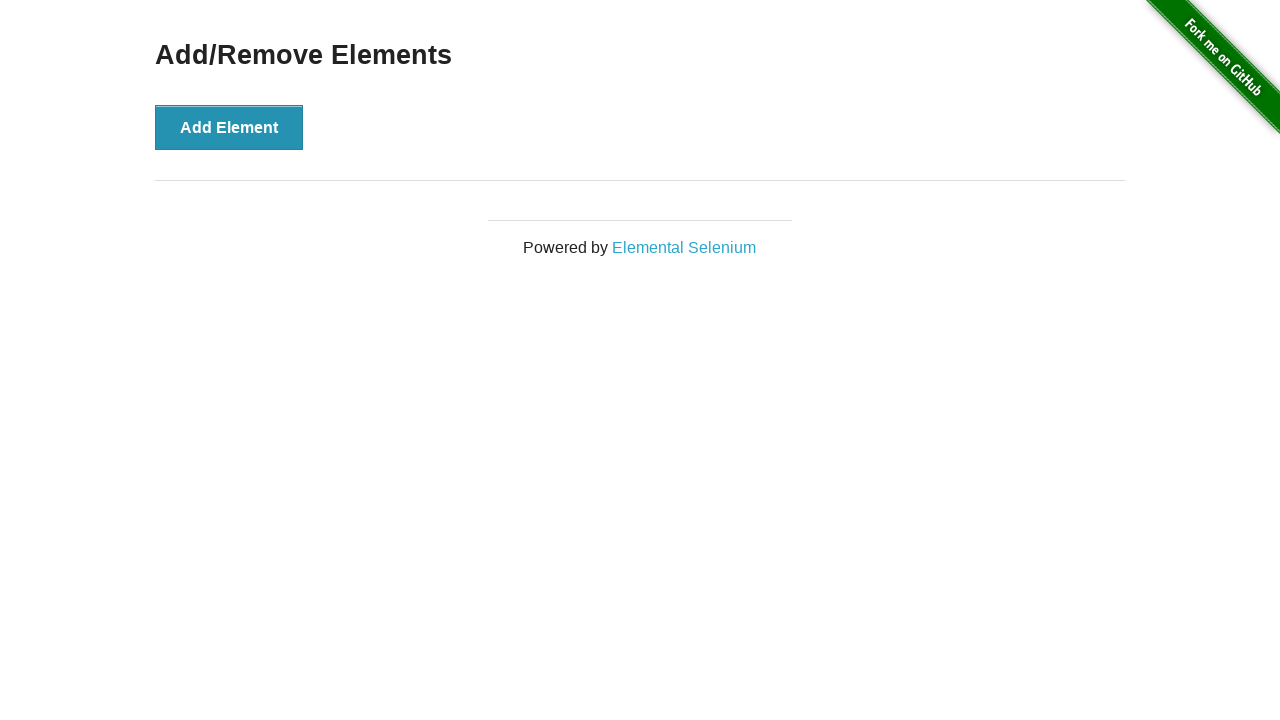

Navigated back to Heroku test application home page
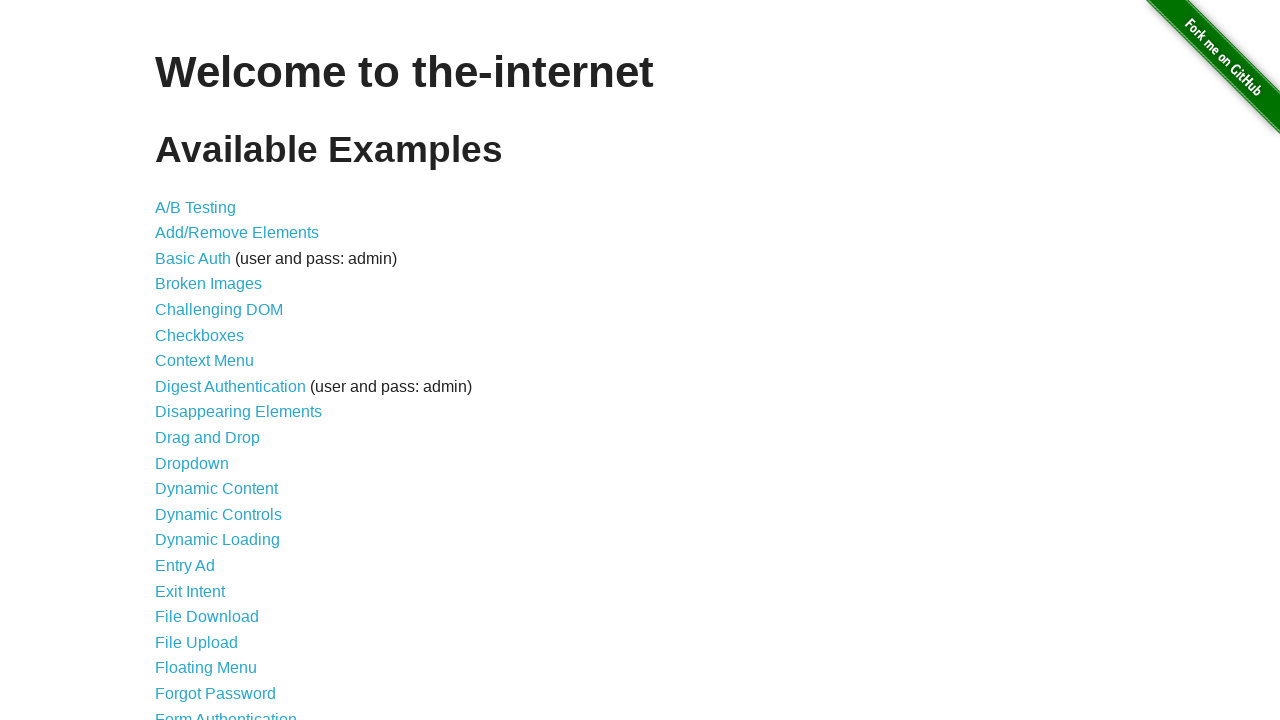

Clicked Basic Auth link (note: proper authentication setup required) at (193, 258) on xpath=//a[normalize-space()='Basic Auth']
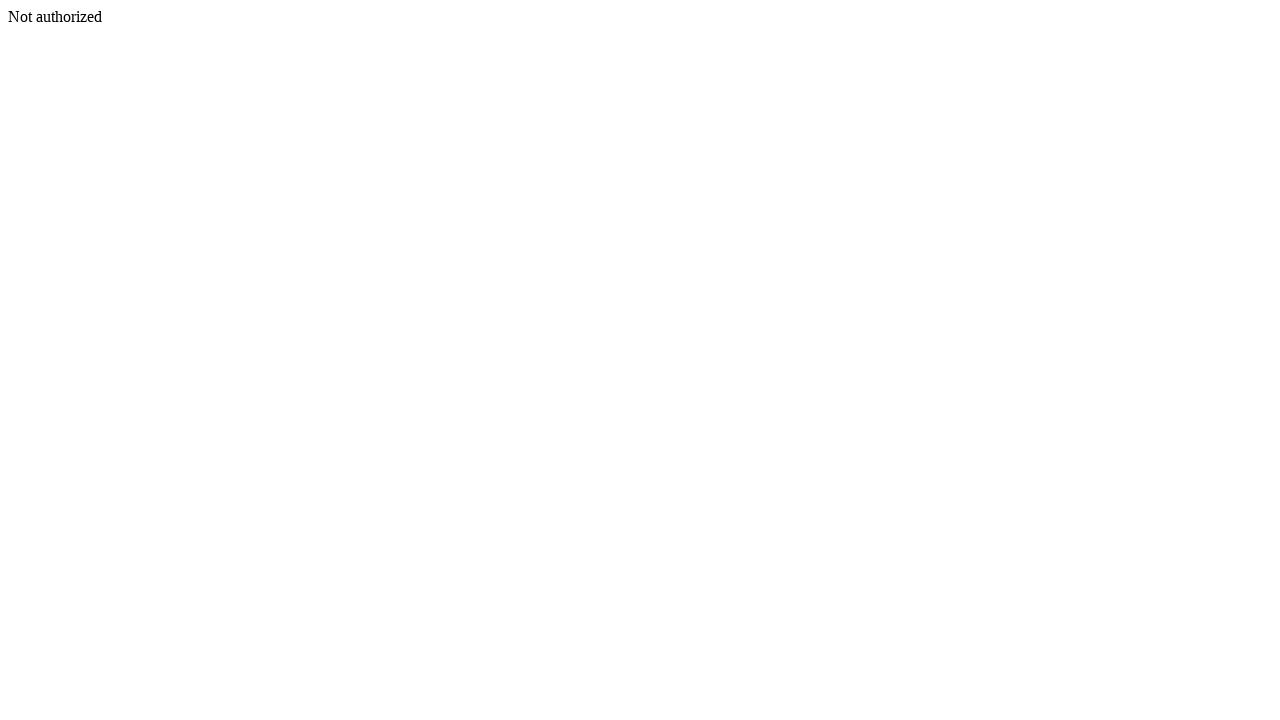

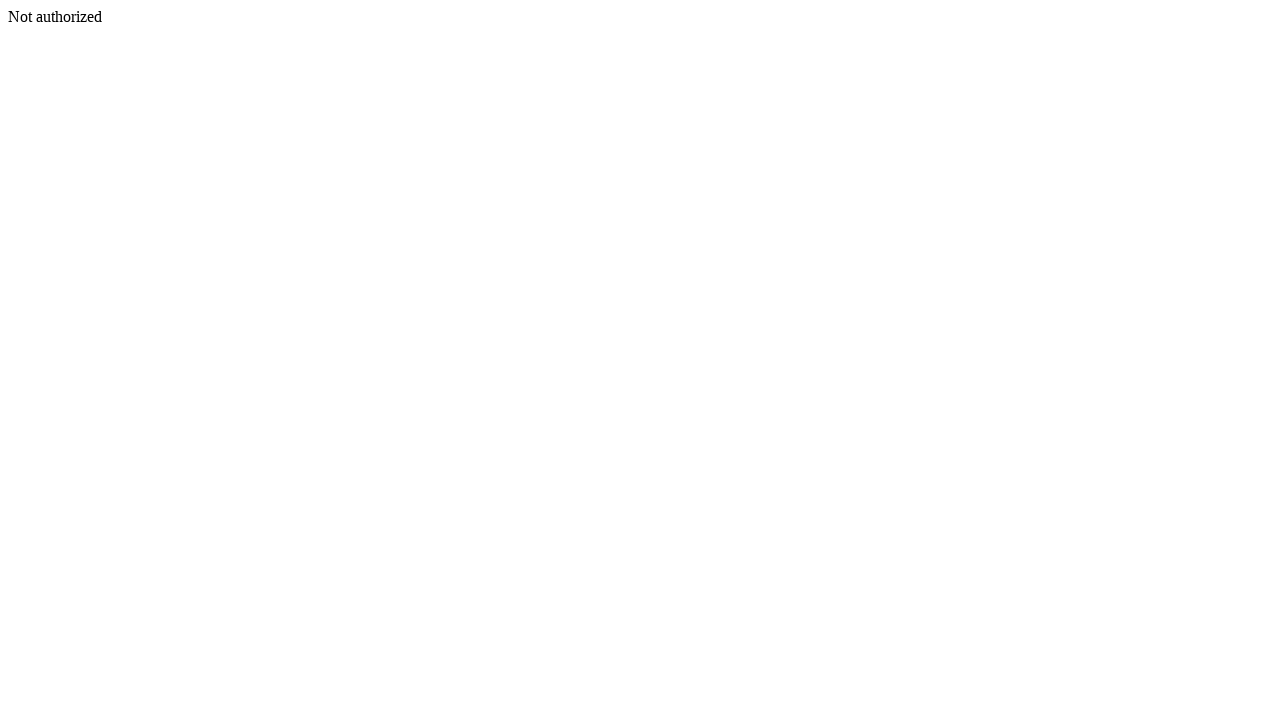